Tests the Python.org website search functionality by searching for "pycon" and verifying that results are returned

Starting URL: http://www.python.org

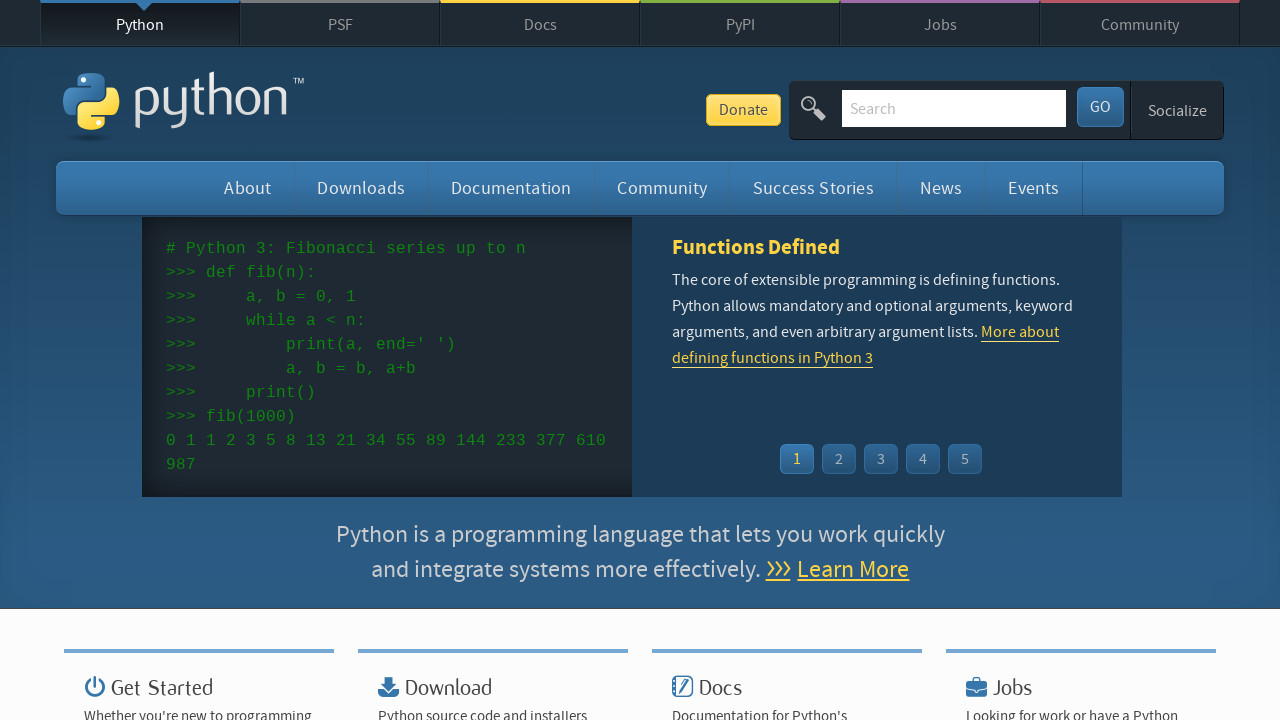

Verified 'Python' is in page title
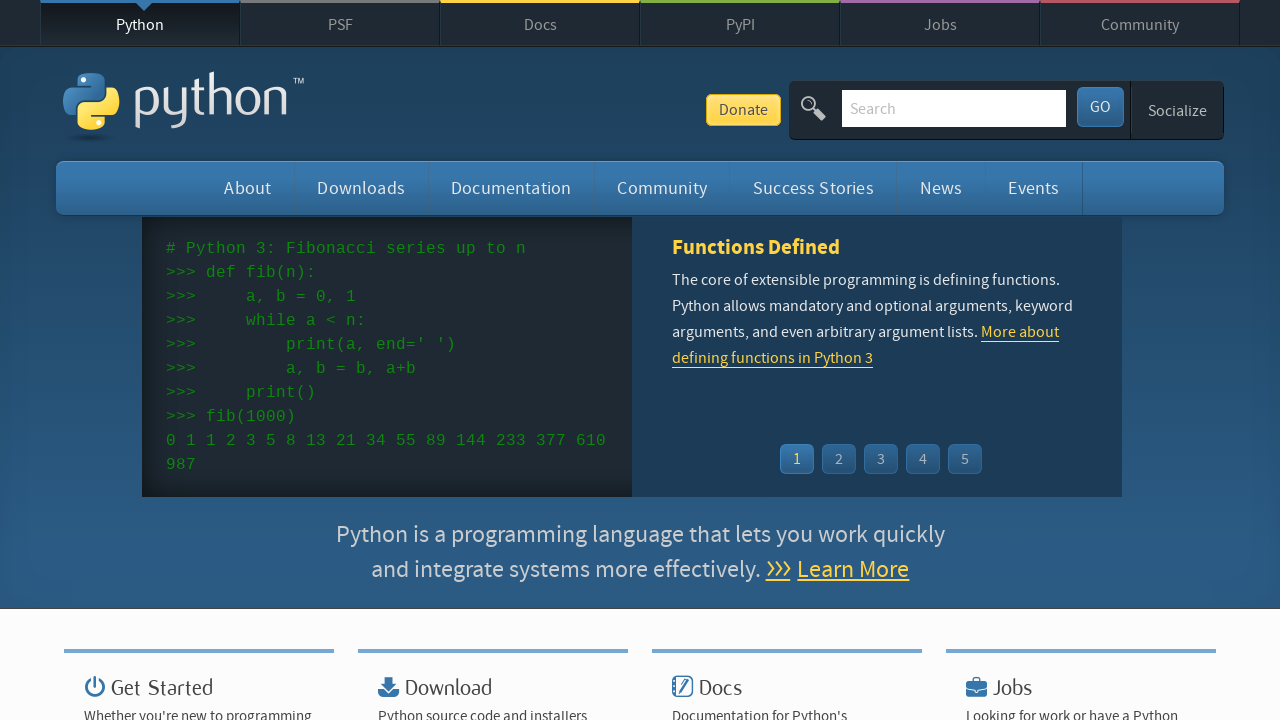

Filled search box with 'pycon' on input[name='q']
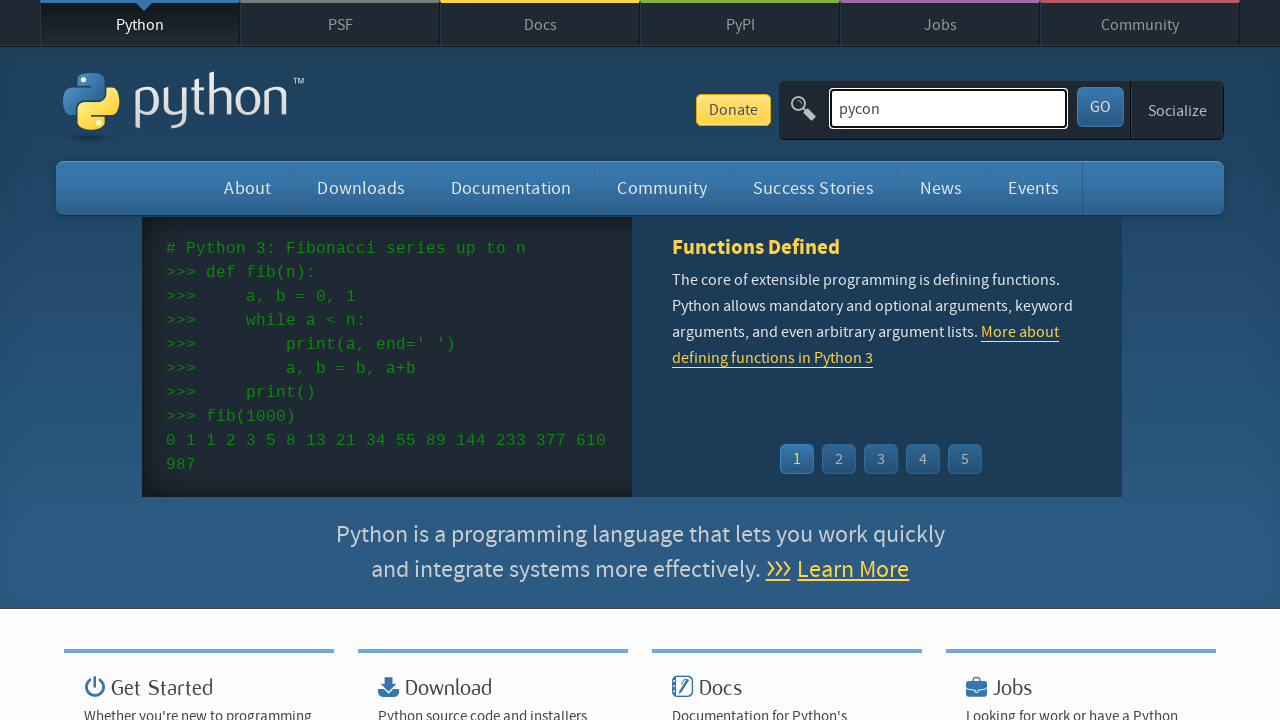

Pressed Enter to submit search query on input[name='q']
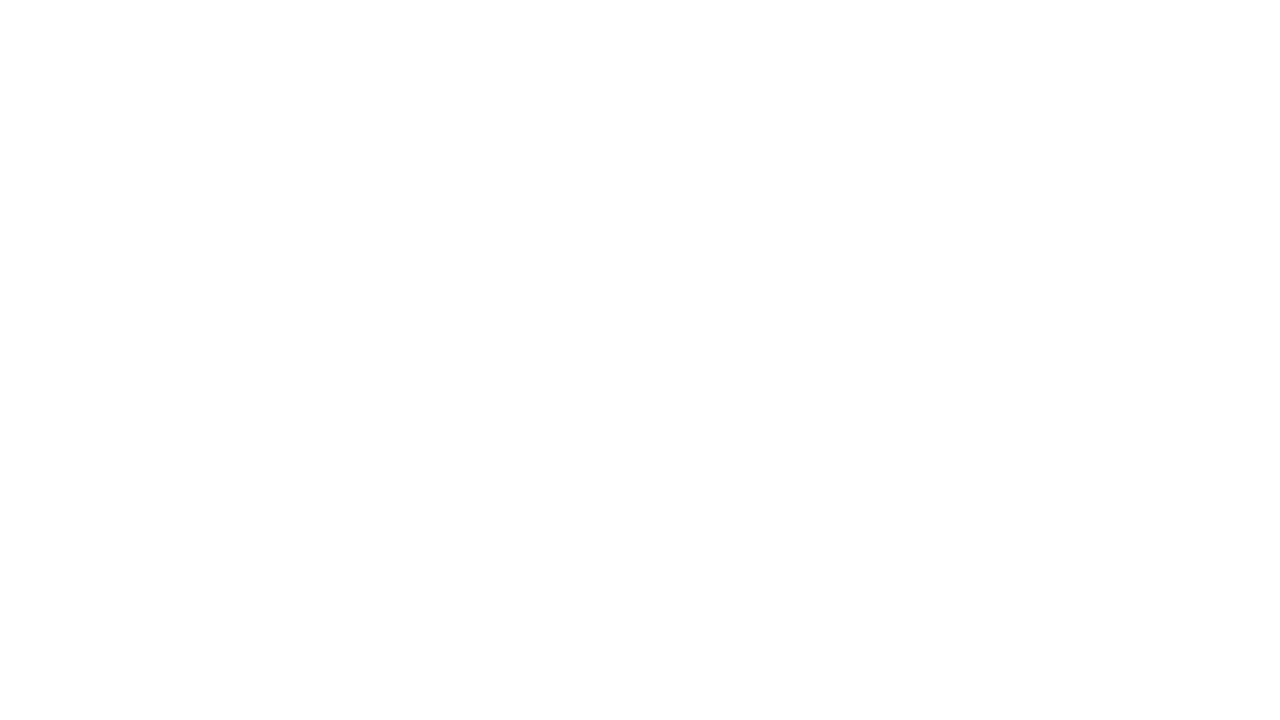

Waited for network idle - search results loaded
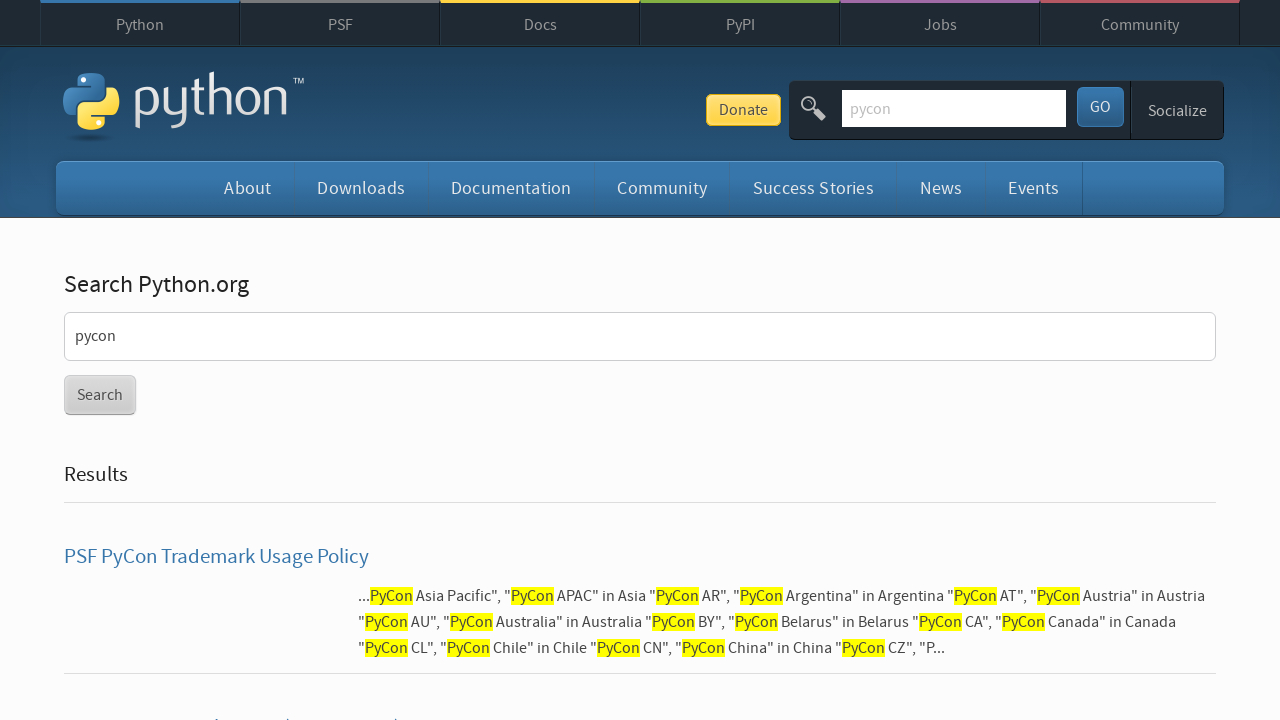

Verified that search results were found (no 'No results found' message)
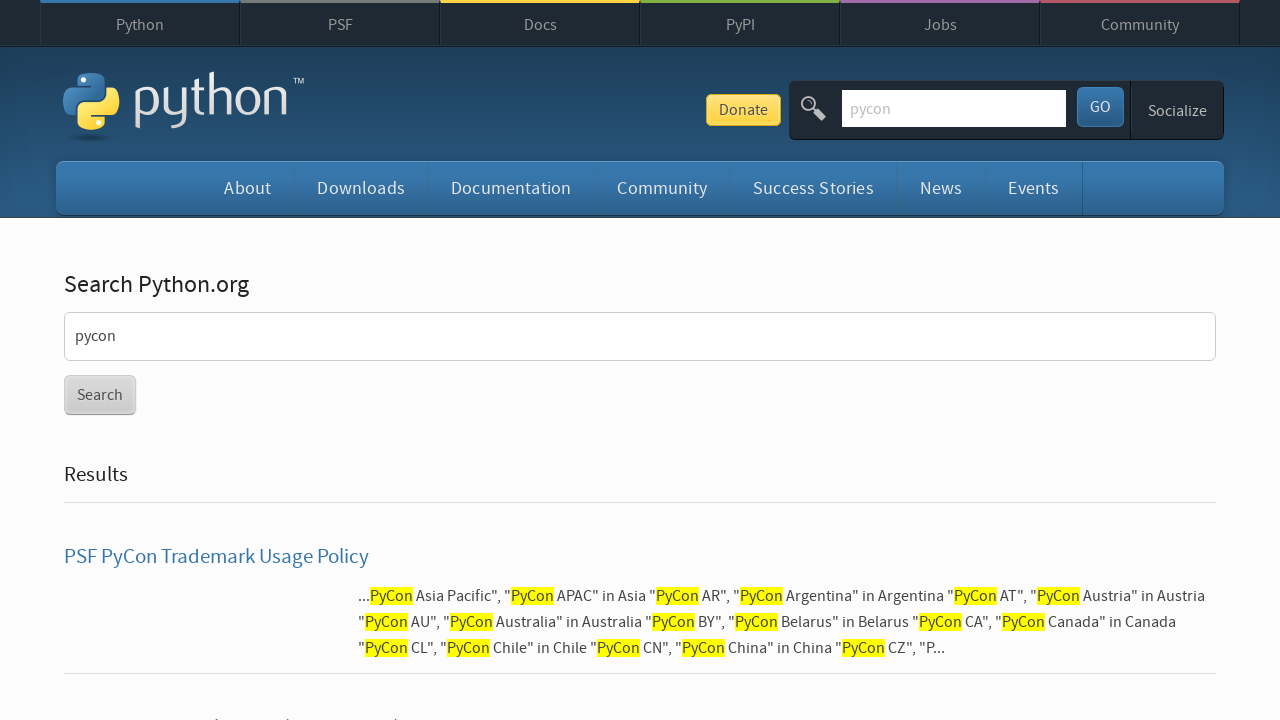

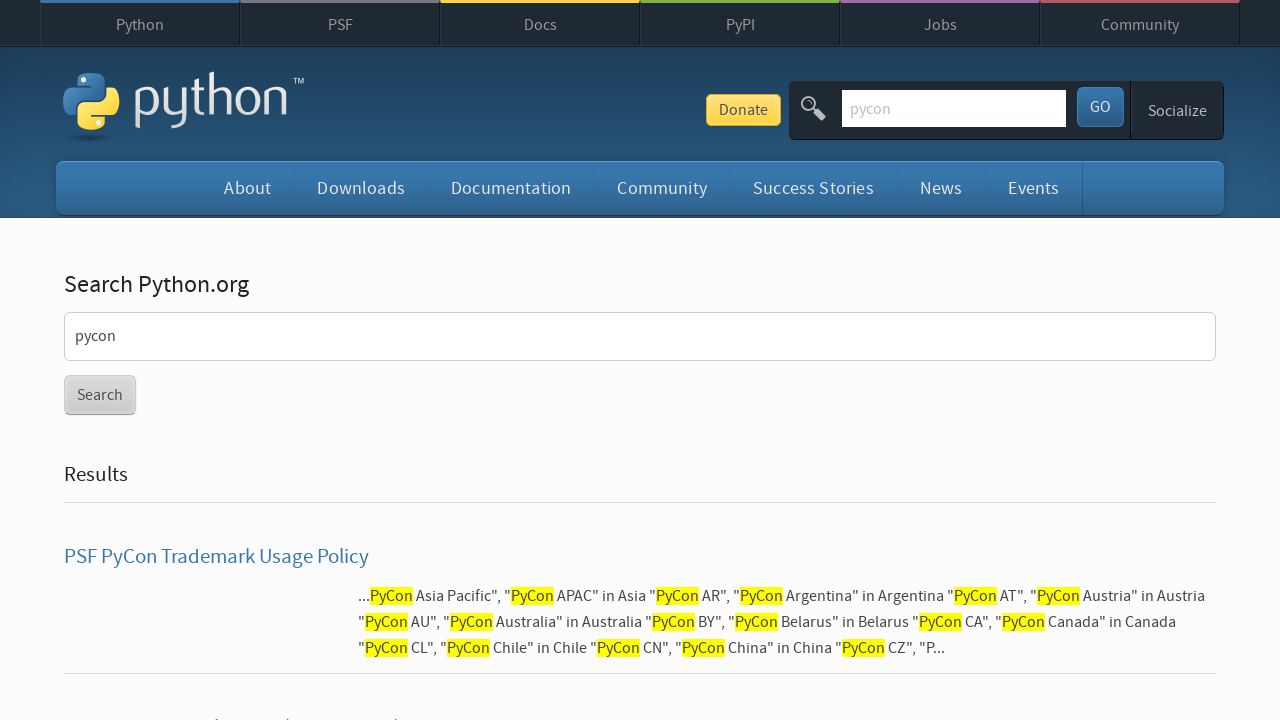